Tests invalid login error handling by submitting incorrect credentials and verifying the error message appears

Starting URL: http://www.saucedemo.com/

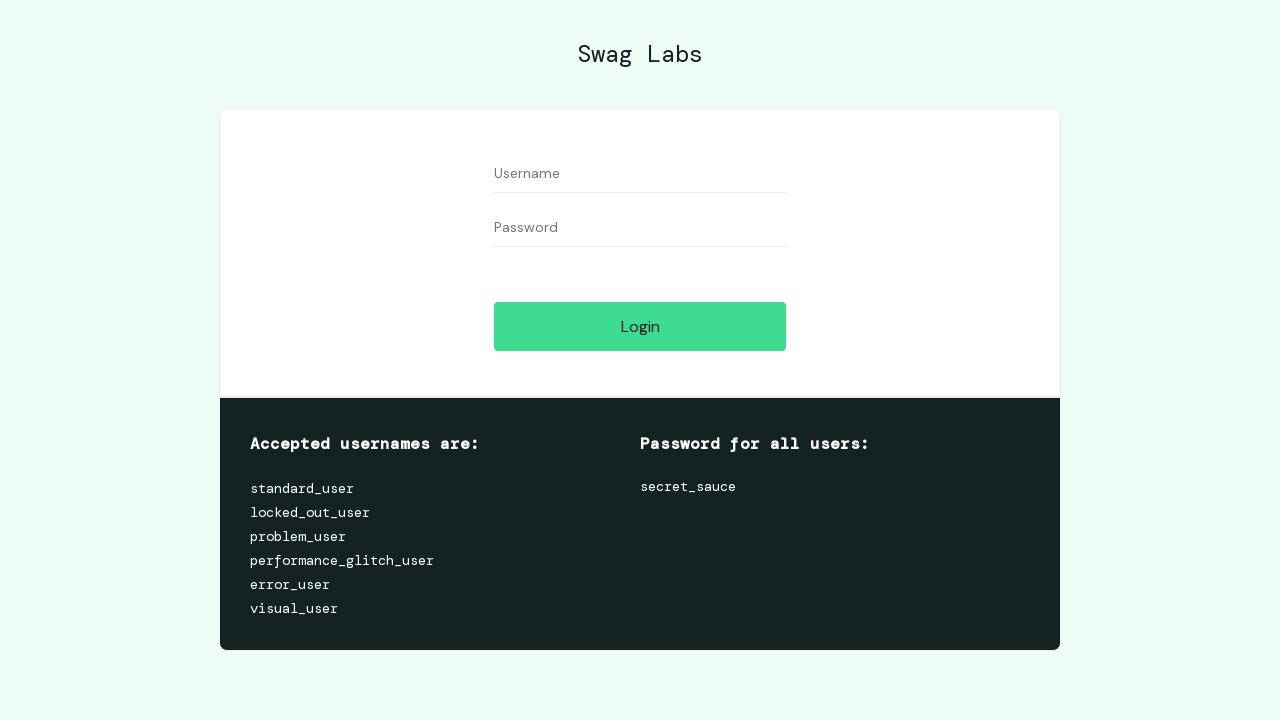

Filled username field with invalid value '1' on #user-name
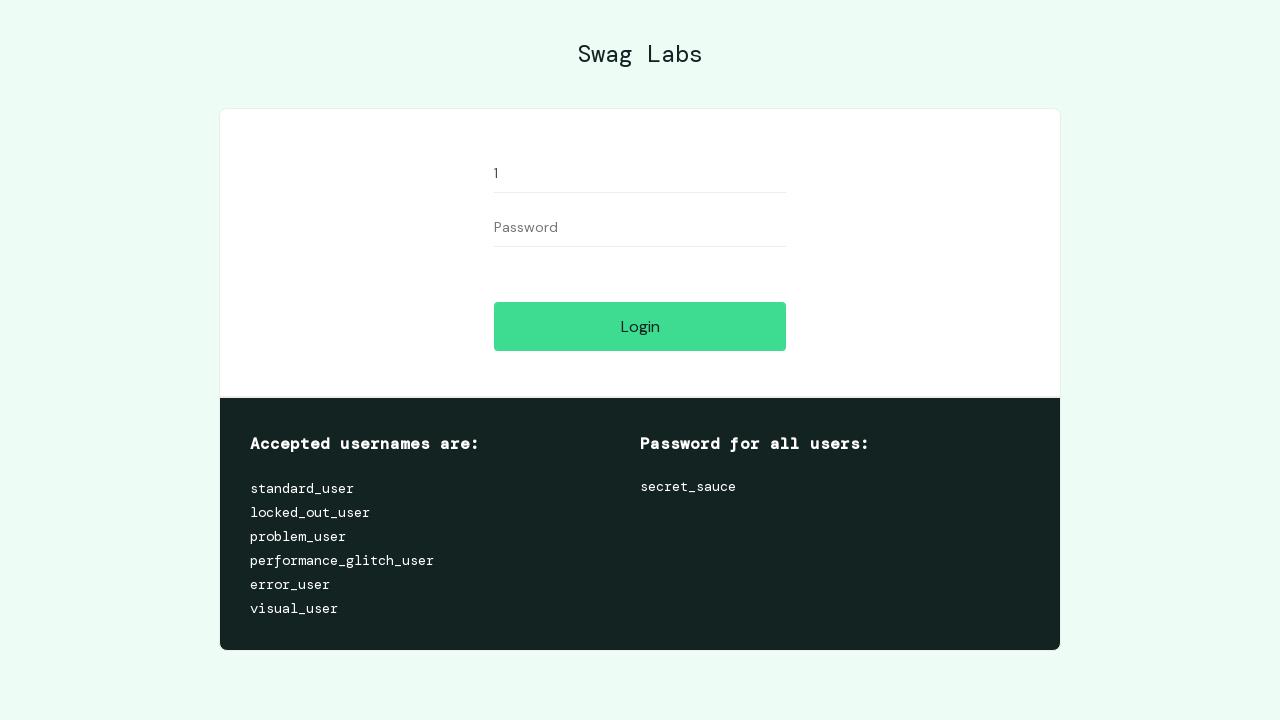

Filled password field with invalid value '1' on #password
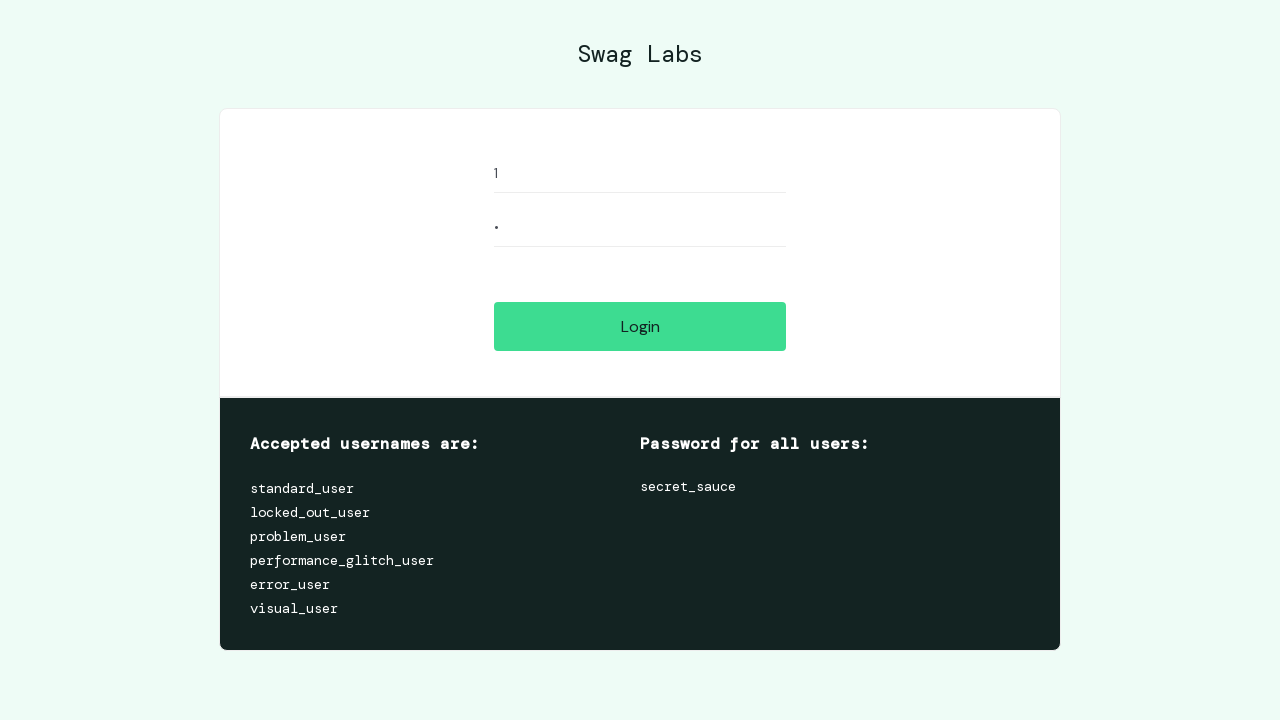

Clicked login button with invalid credentials at (640, 326) on #login-button
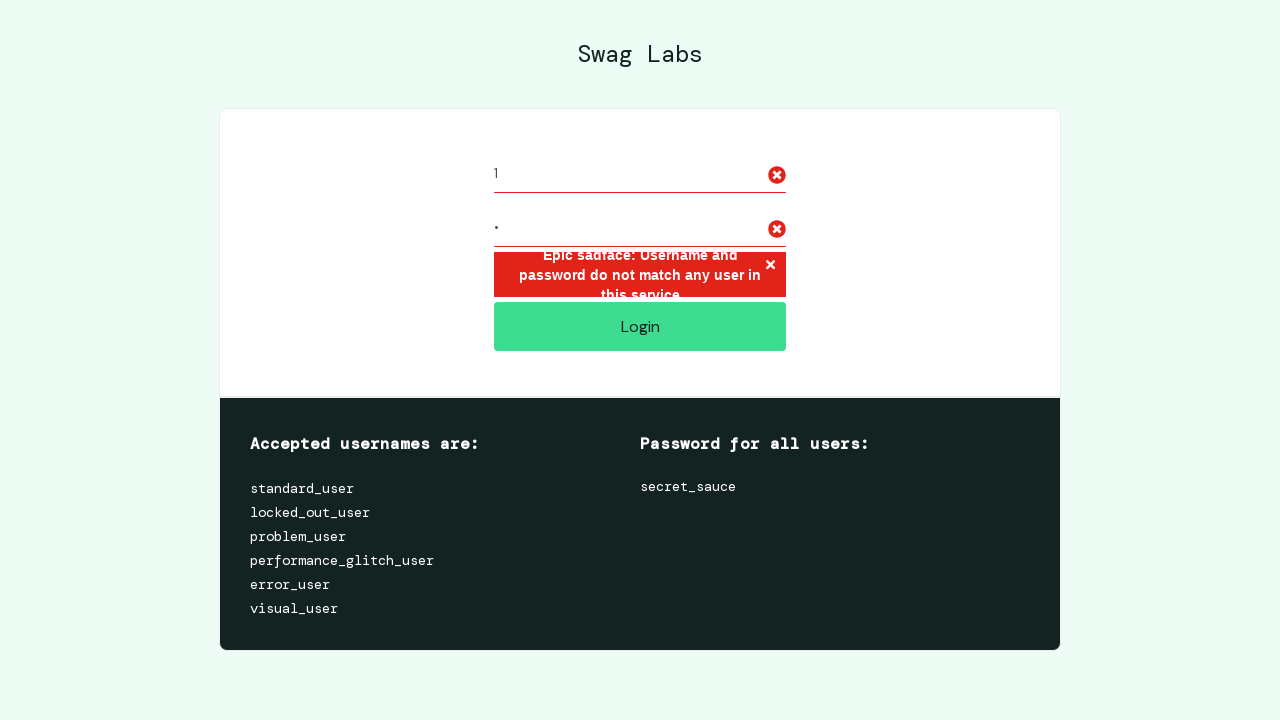

Error message element loaded and became visible
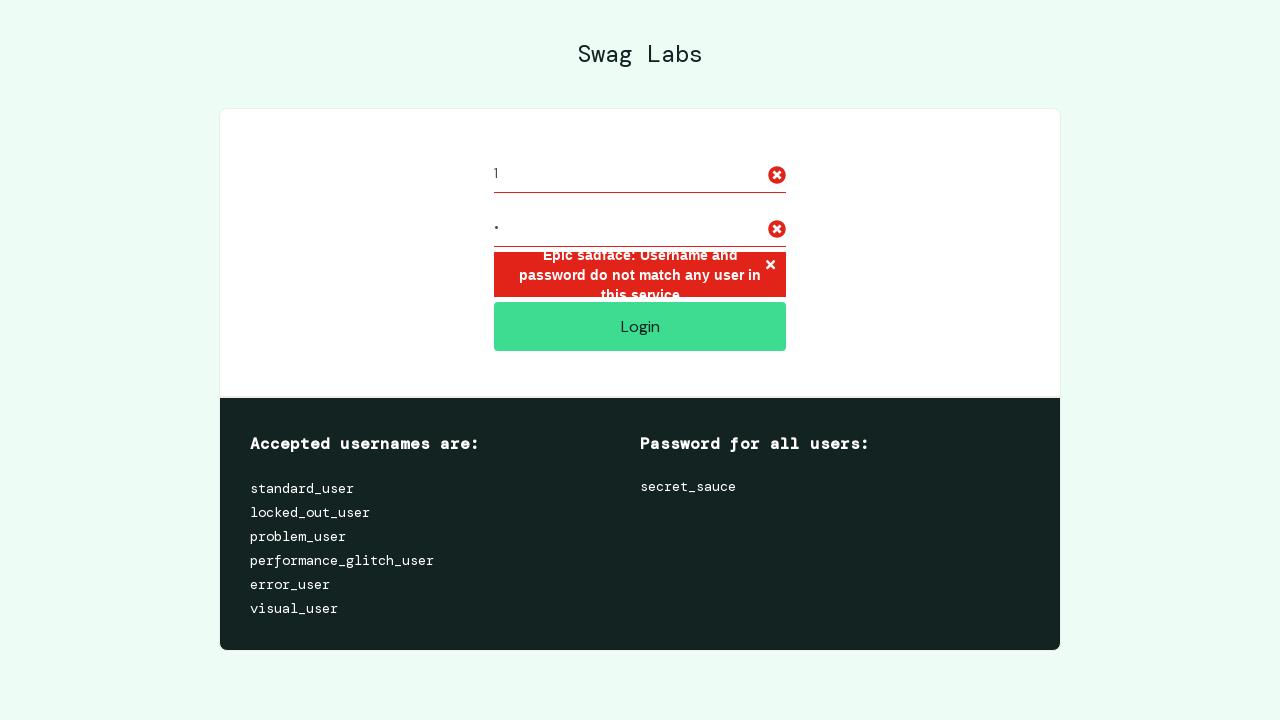

Retrieved error message text: 'Epic sadface: Username and password do not match any user in this service'
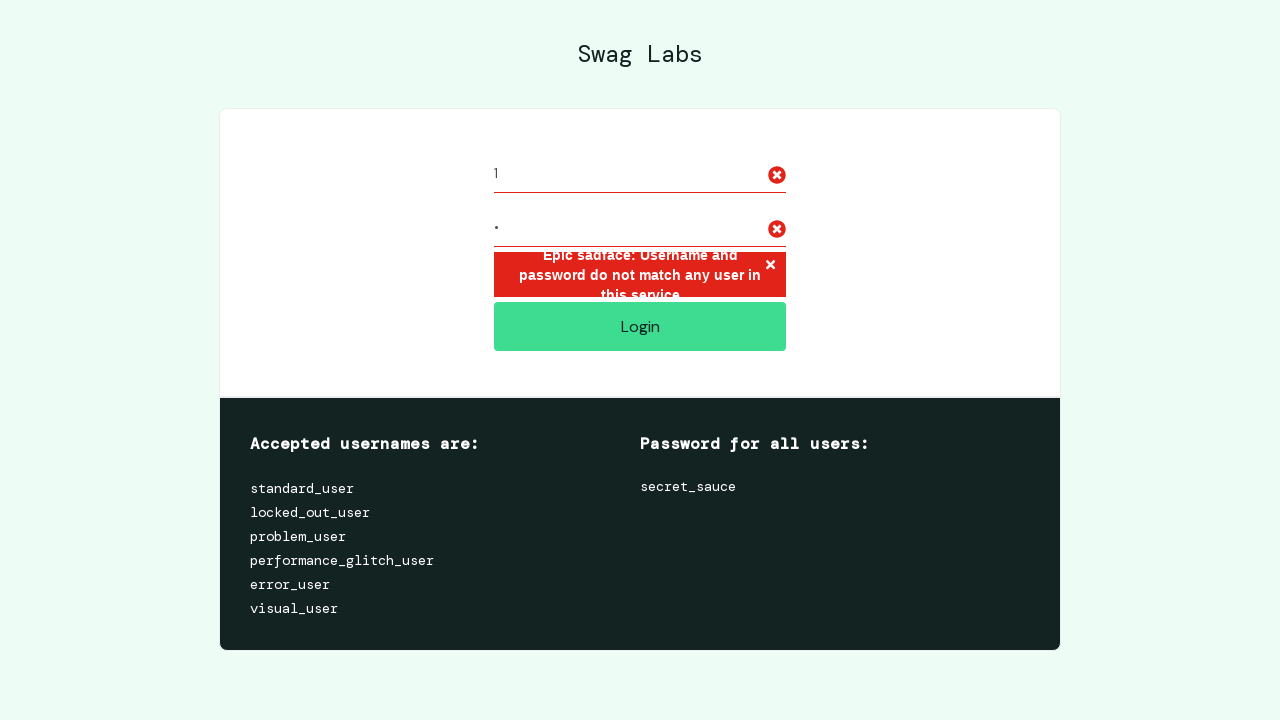

Verified error message matches expected text
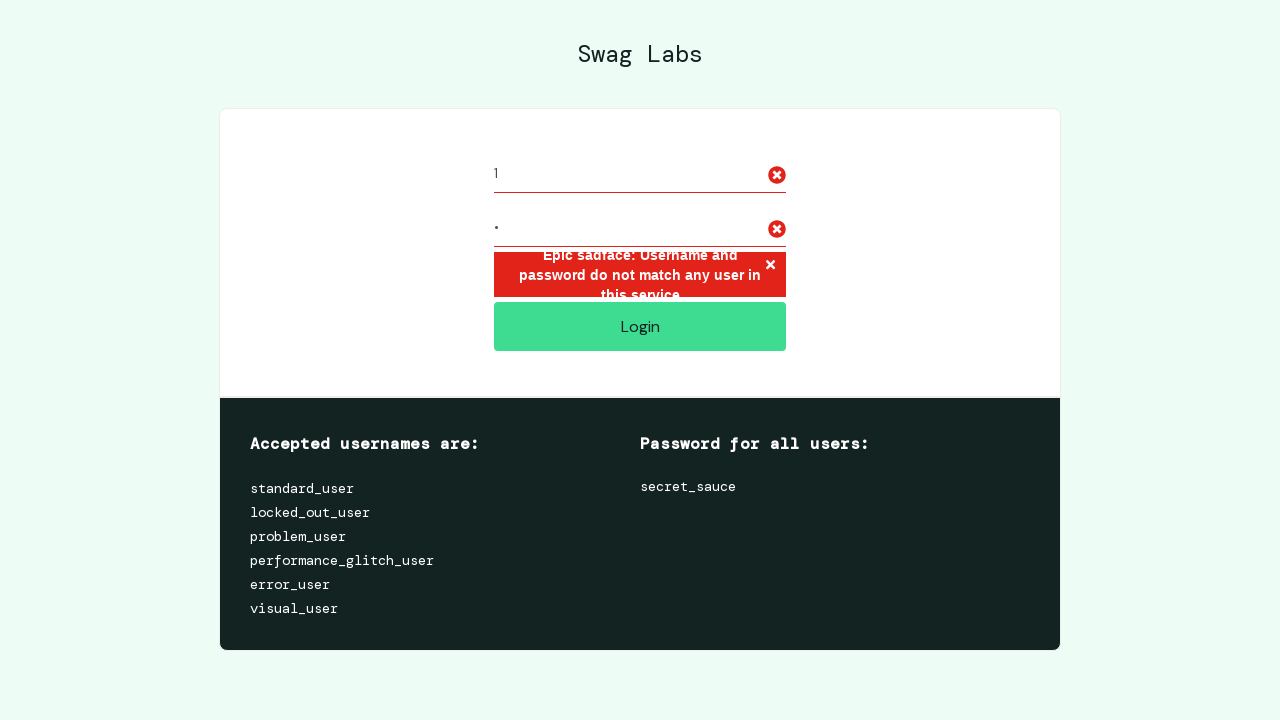

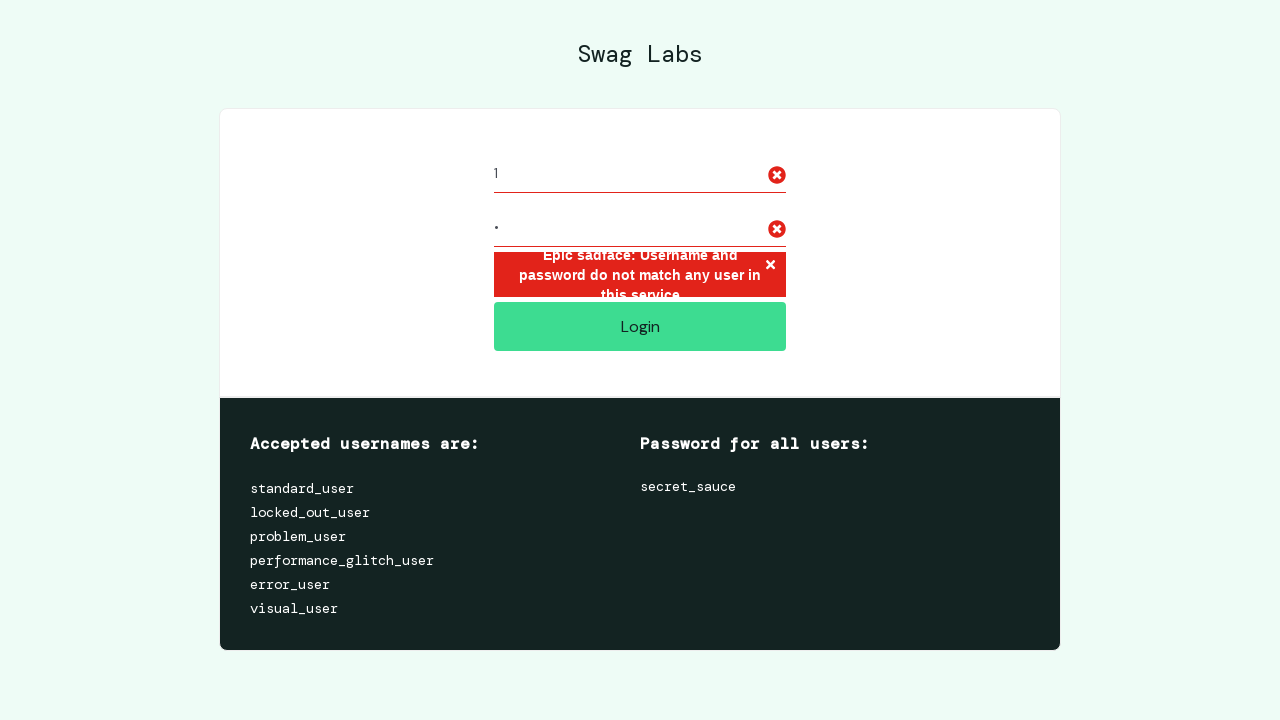